Tests navigation from a shop demo site to E-junkie, interacts with a "How It Works" video modal by opening it, clicking outside to close, using keyboard navigation (27 tabs then enter) to reopen, and then closing the video modal with a close button.

Starting URL: https://shopdemo.fatfreeshop.com/

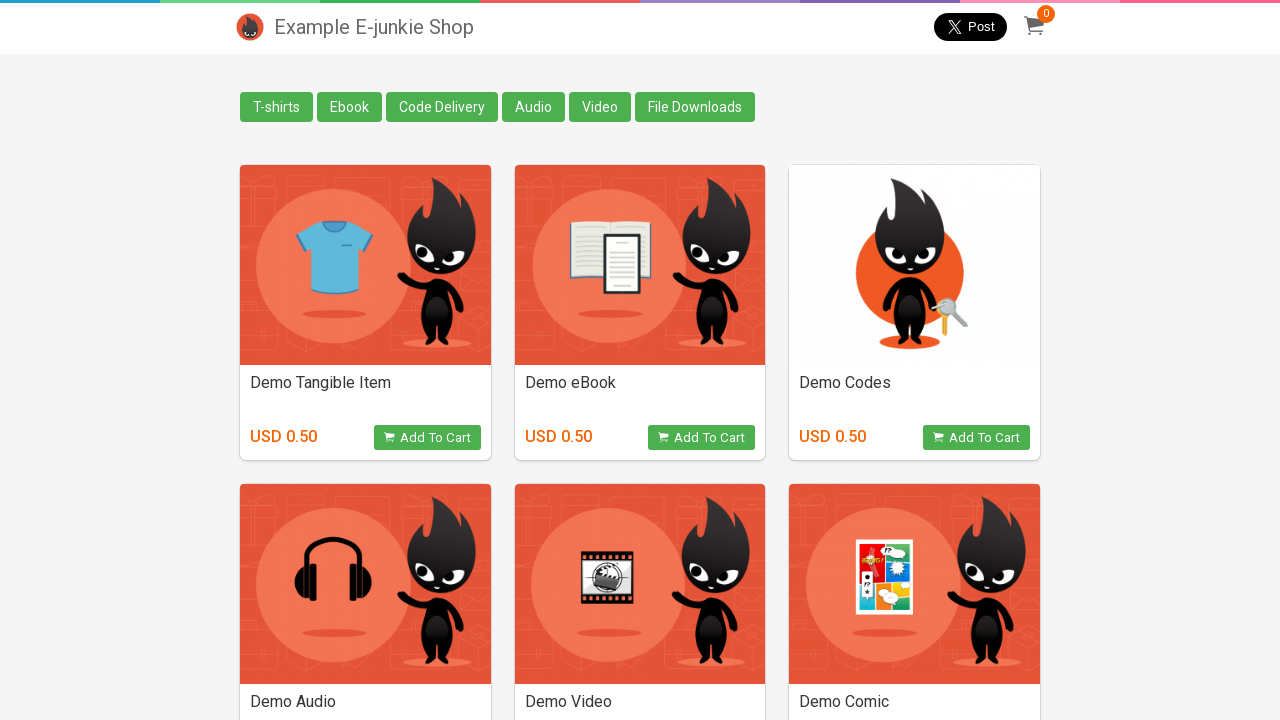

Waited for 'E-commerce by E-junkie' link to be visible
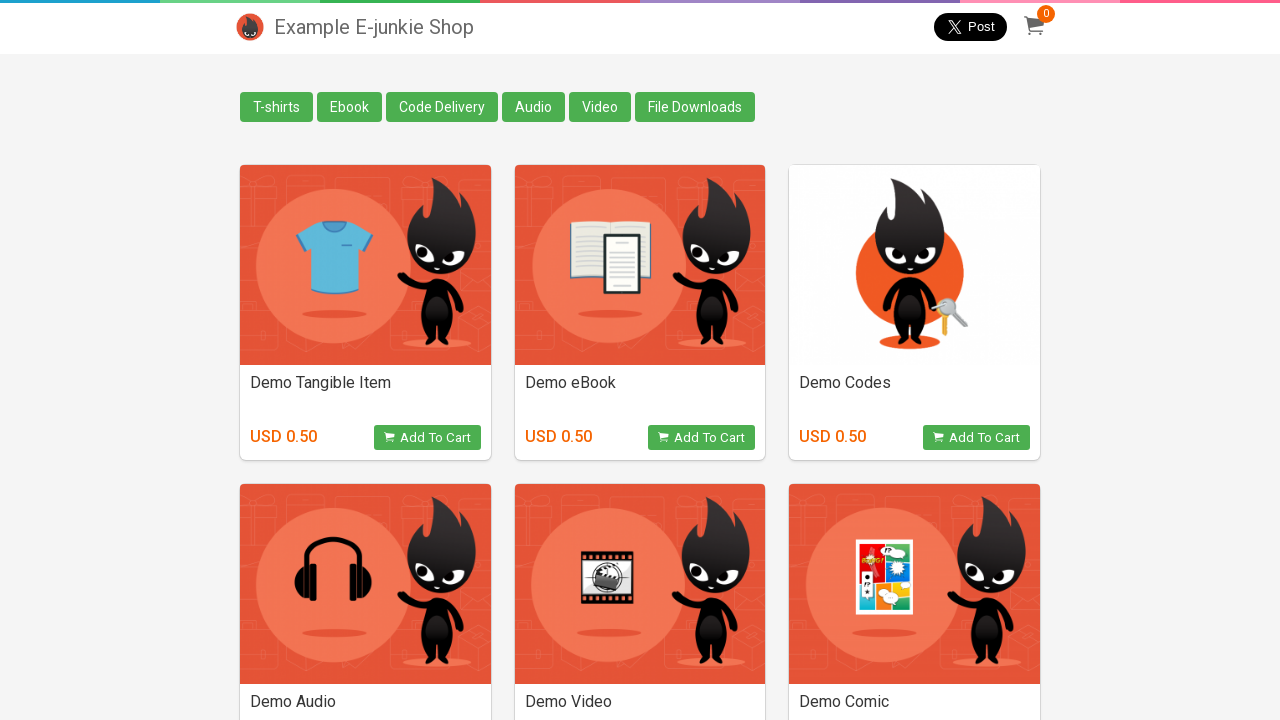

Clicked 'E-commerce by E-junkie' link at (962, 690) on xpath=//a[text()='E-commerce by E-junkie']
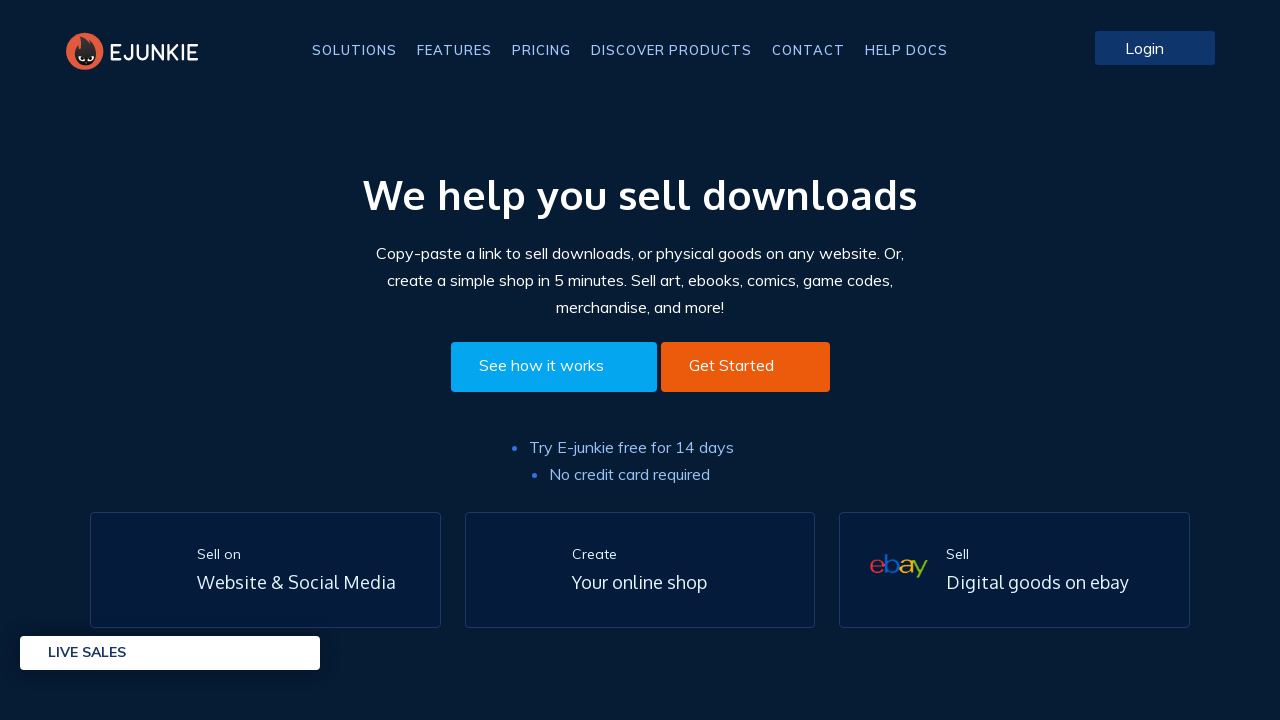

Navigated to E-junkie website
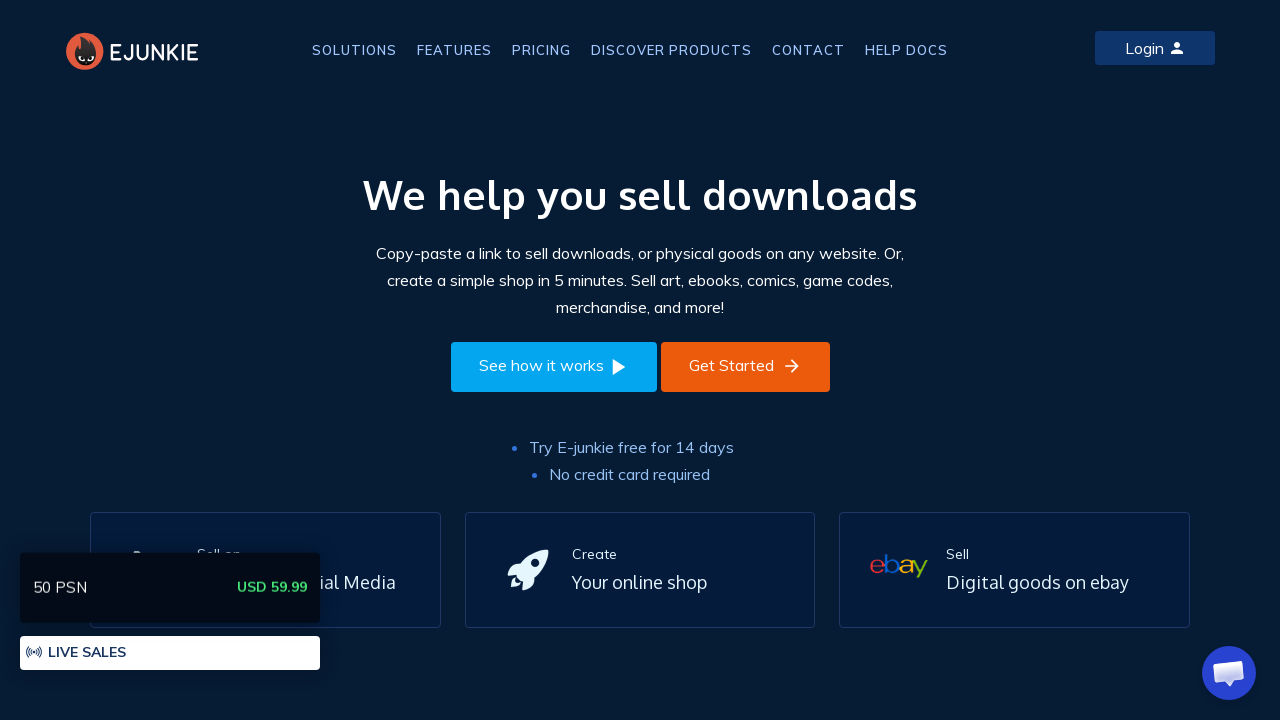

Clicked 'How It Works' button to open video modal at (554, 367) on [onclick='toggleYoutubeModal(true)']
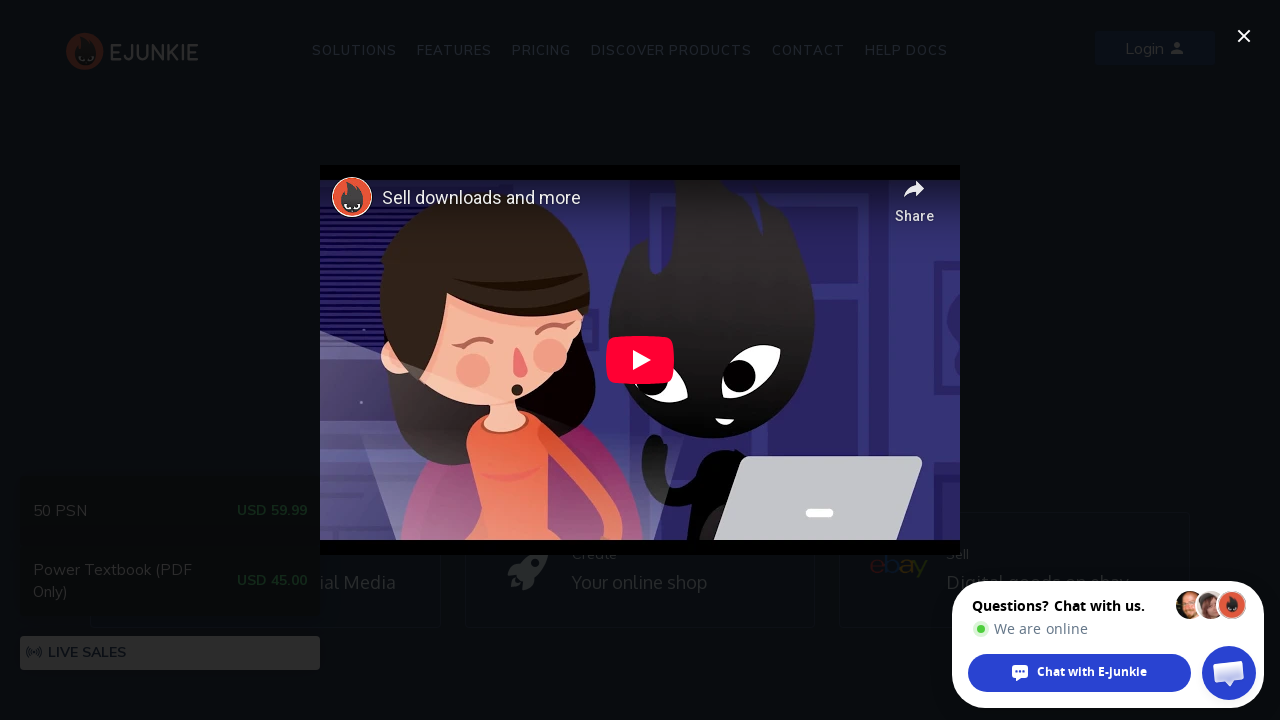

Video modal with '14-Day FREE Trial' header appeared
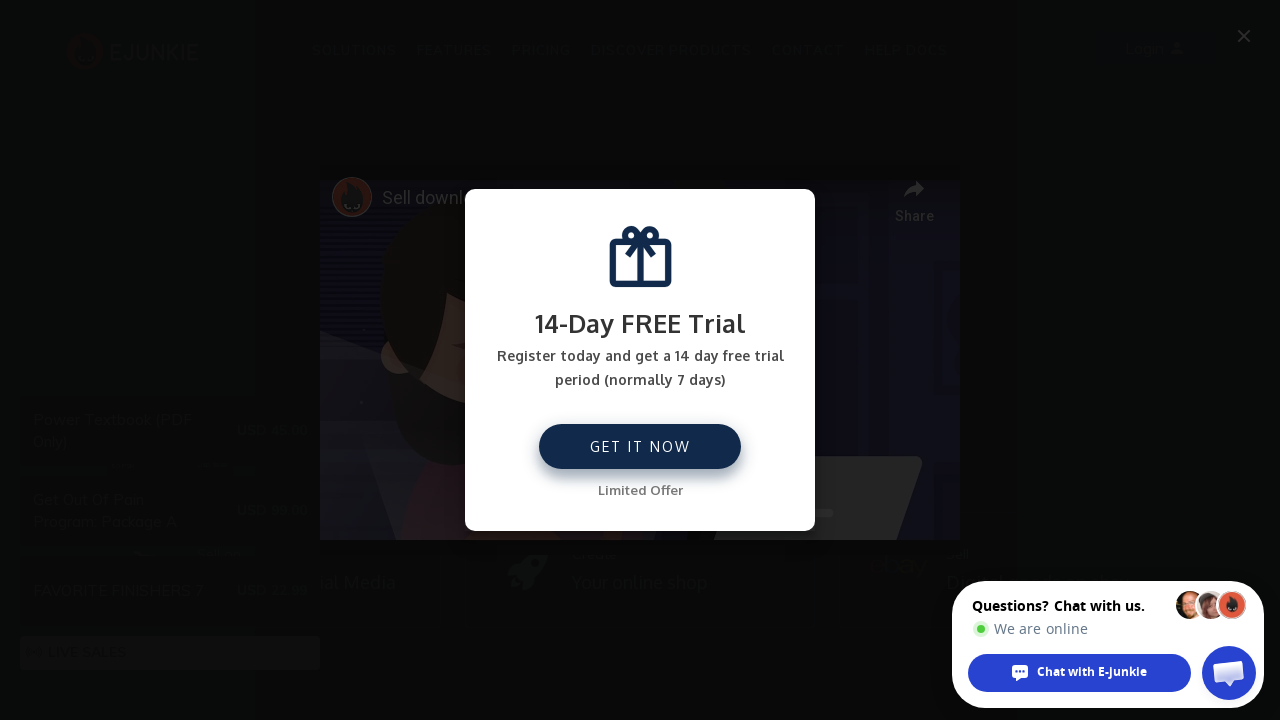

Clicked outside the modal to close it at (1, 1)
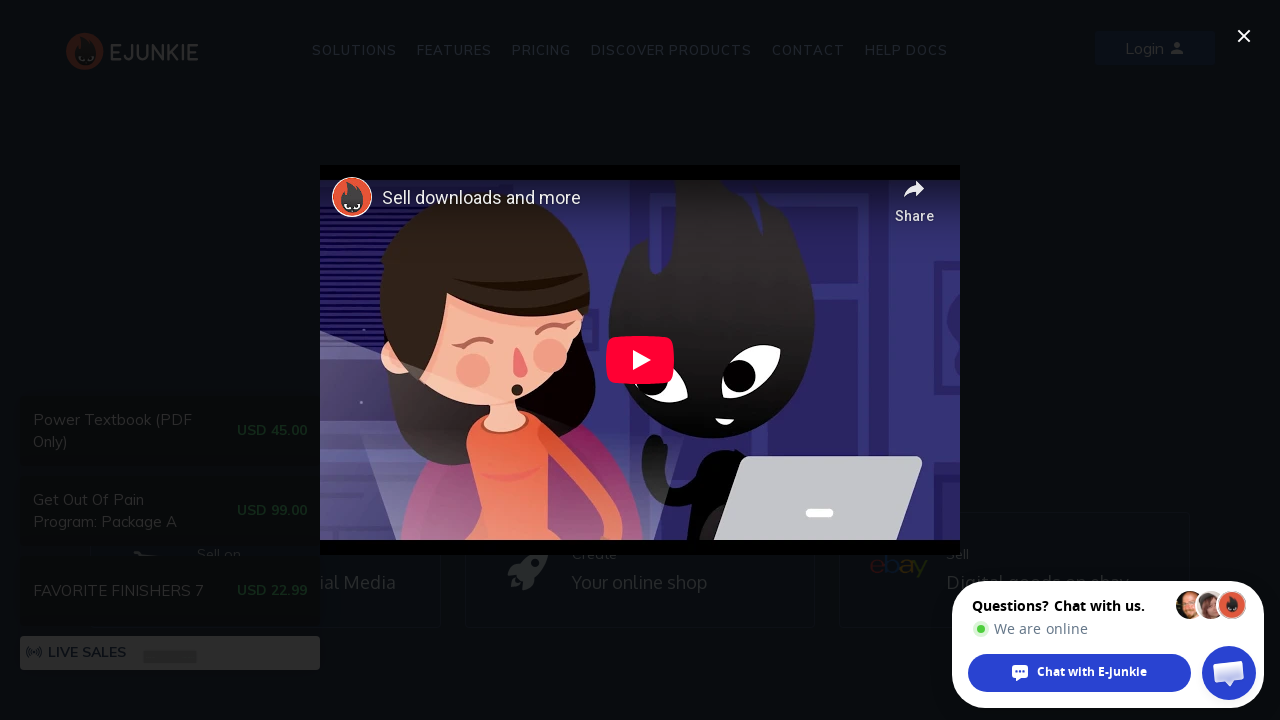

Video modal closed successfully
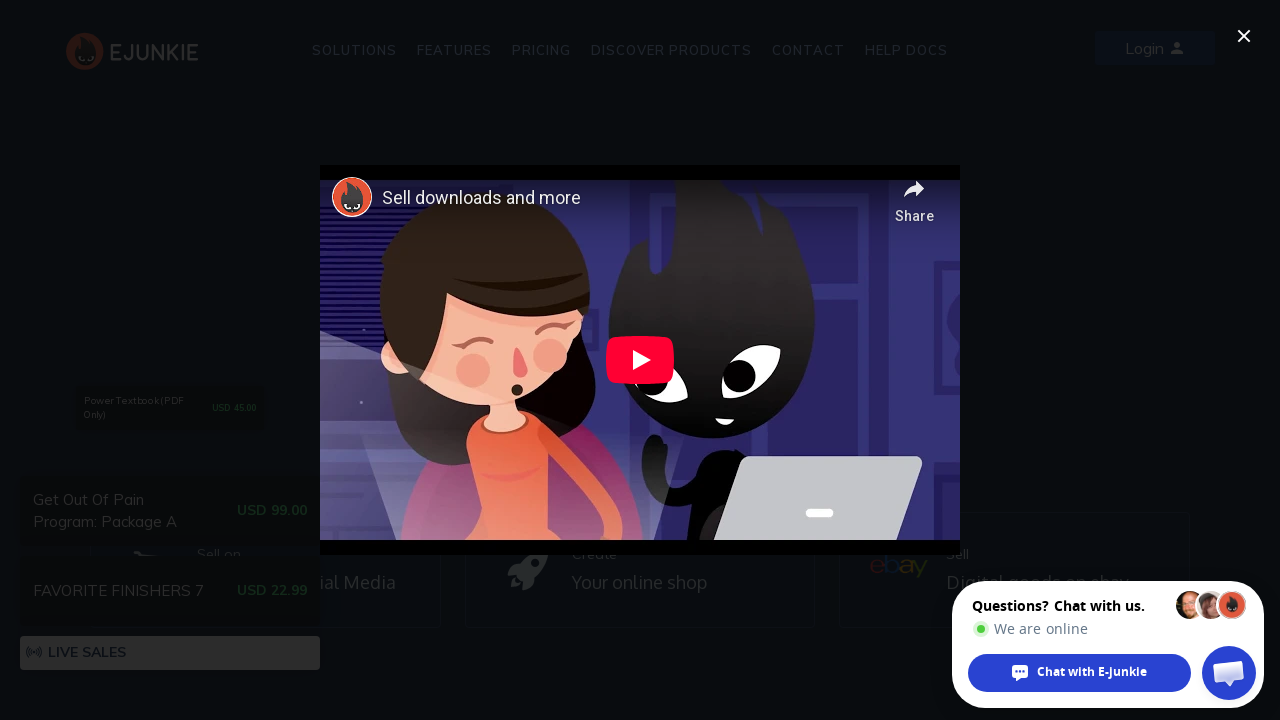

Pressed Tab 27 times to navigate through page elements
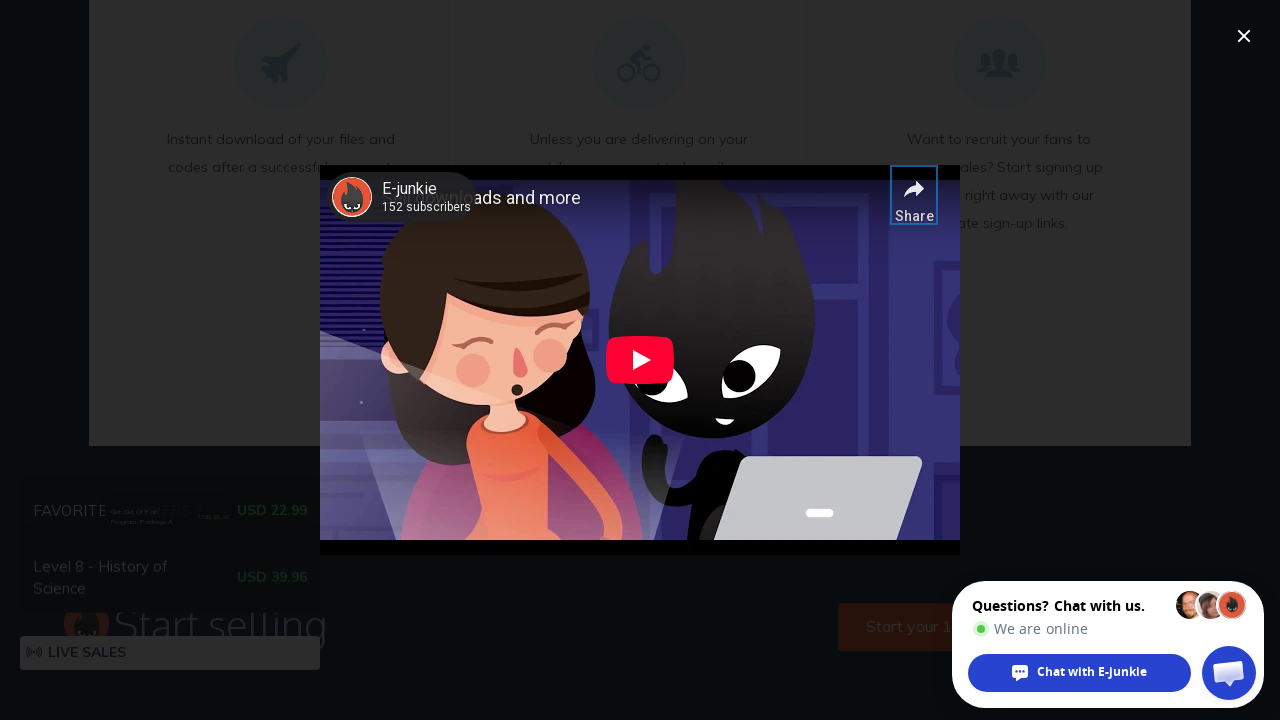

Pressed Enter to activate focused element and reopen video modal
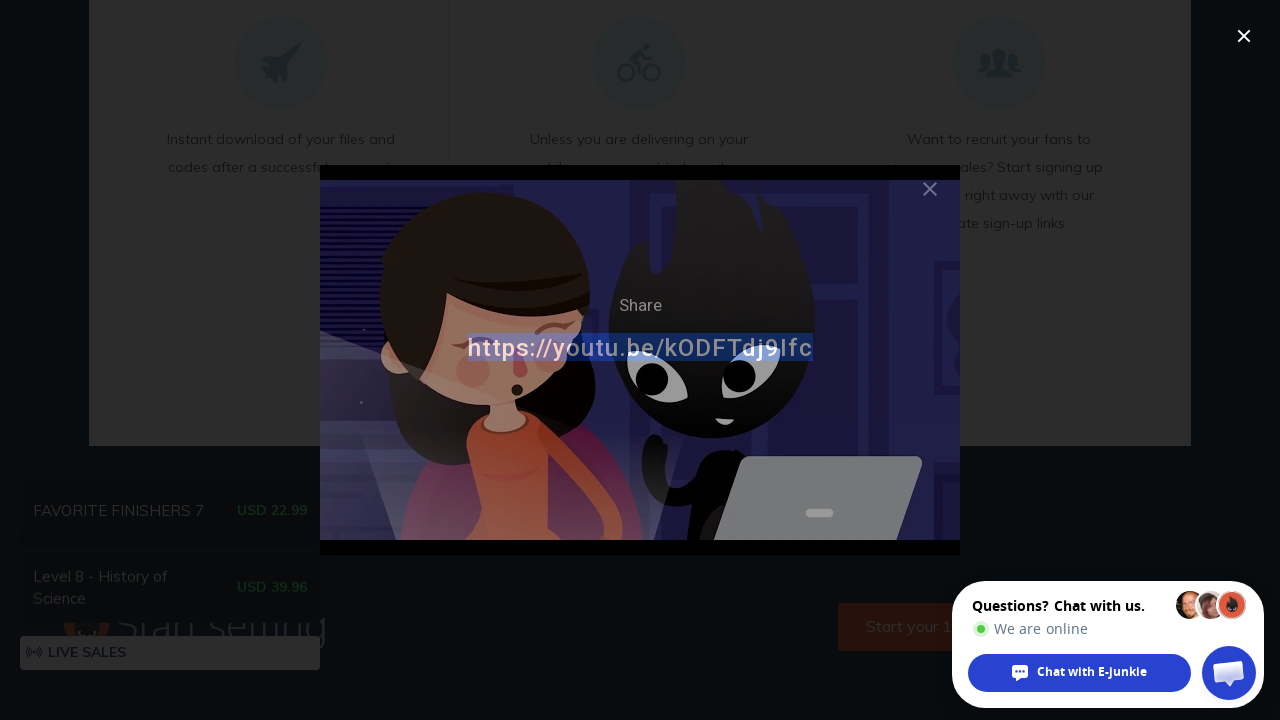

Waited 10 seconds for video modal to load
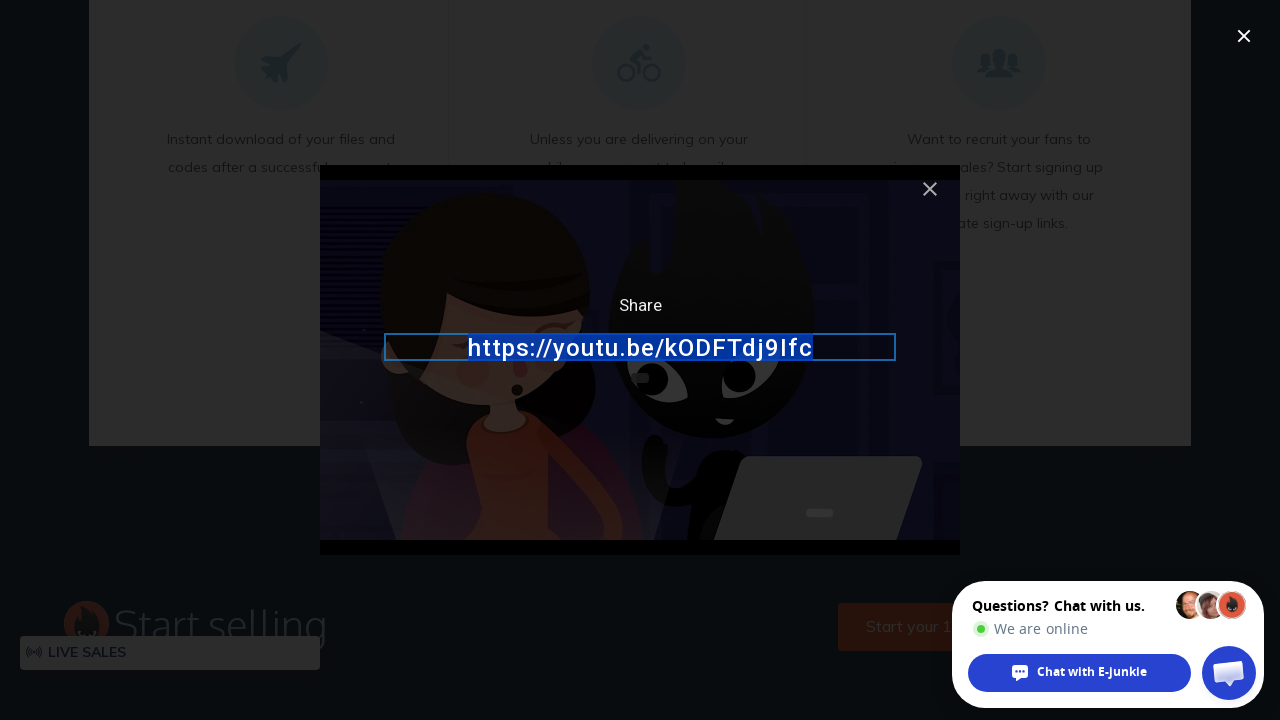

Clicked close button to close video modal at (1244, 36) on xpath=//button[@onclick='toggleYoutubeModal(false)']
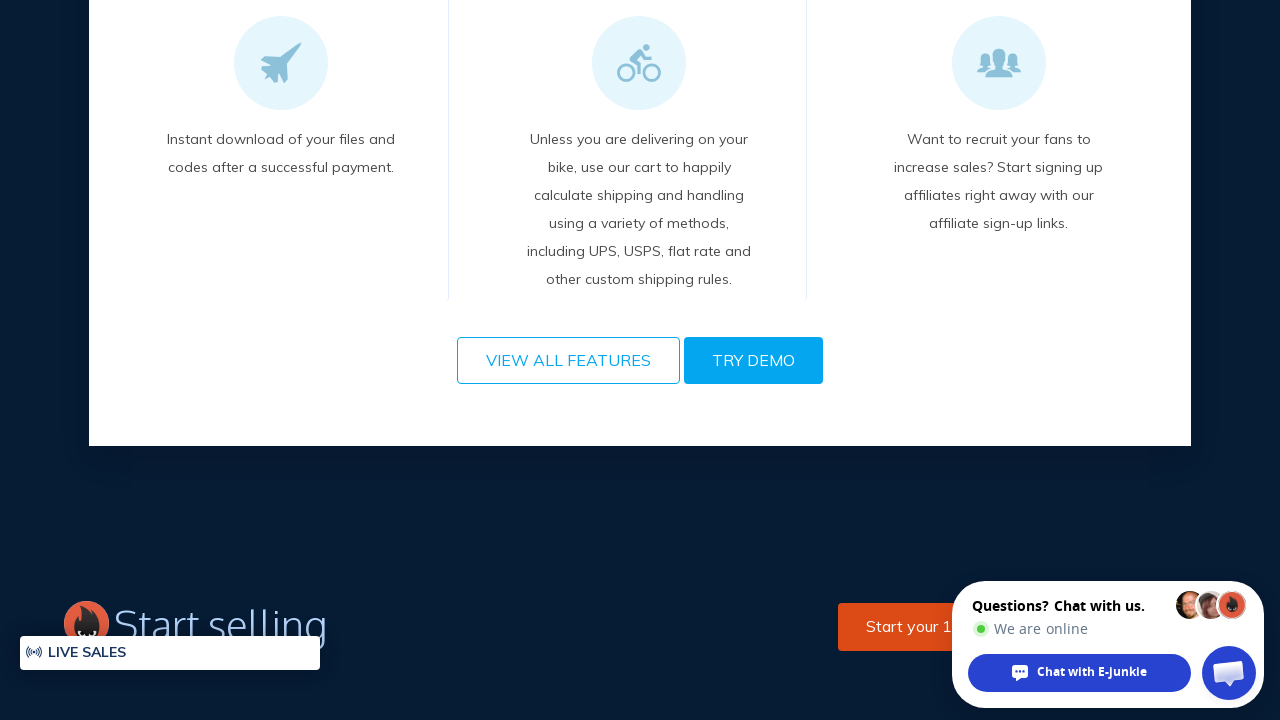

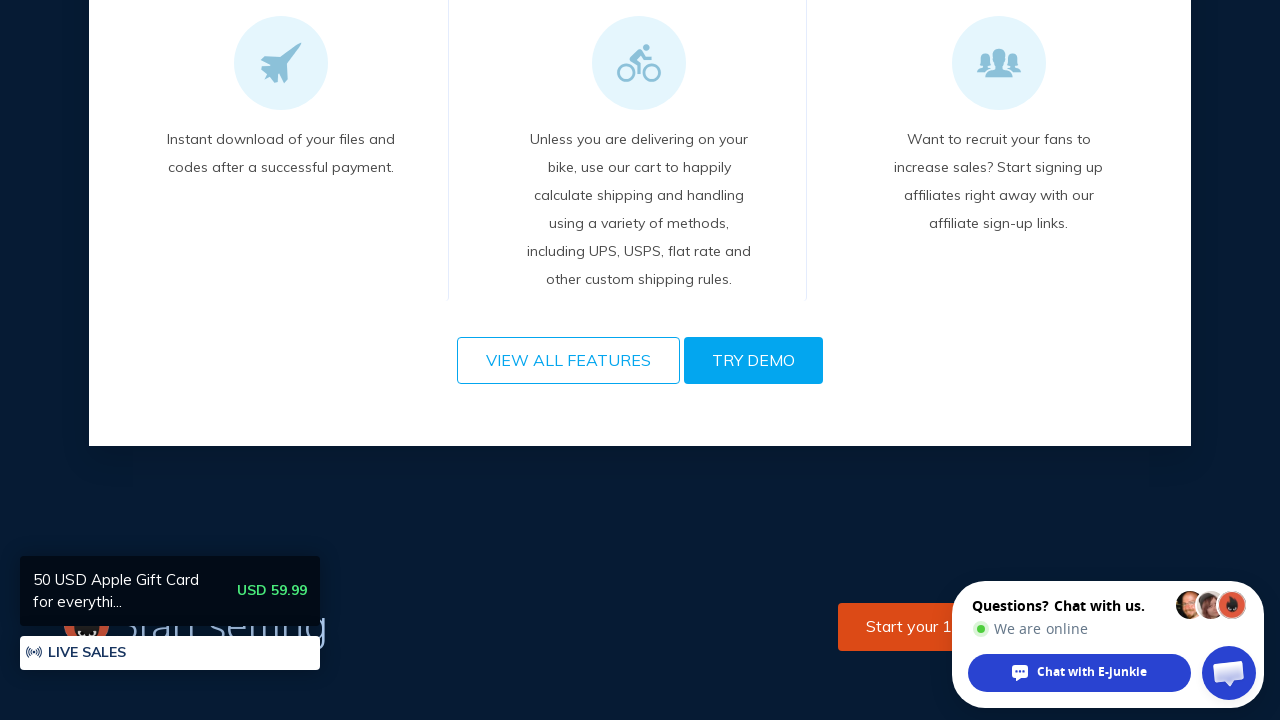